Tests web table validation by iterating through table cells and finding specific data

Starting URL: https://rahulshettyacademy.com/AutomationPractice

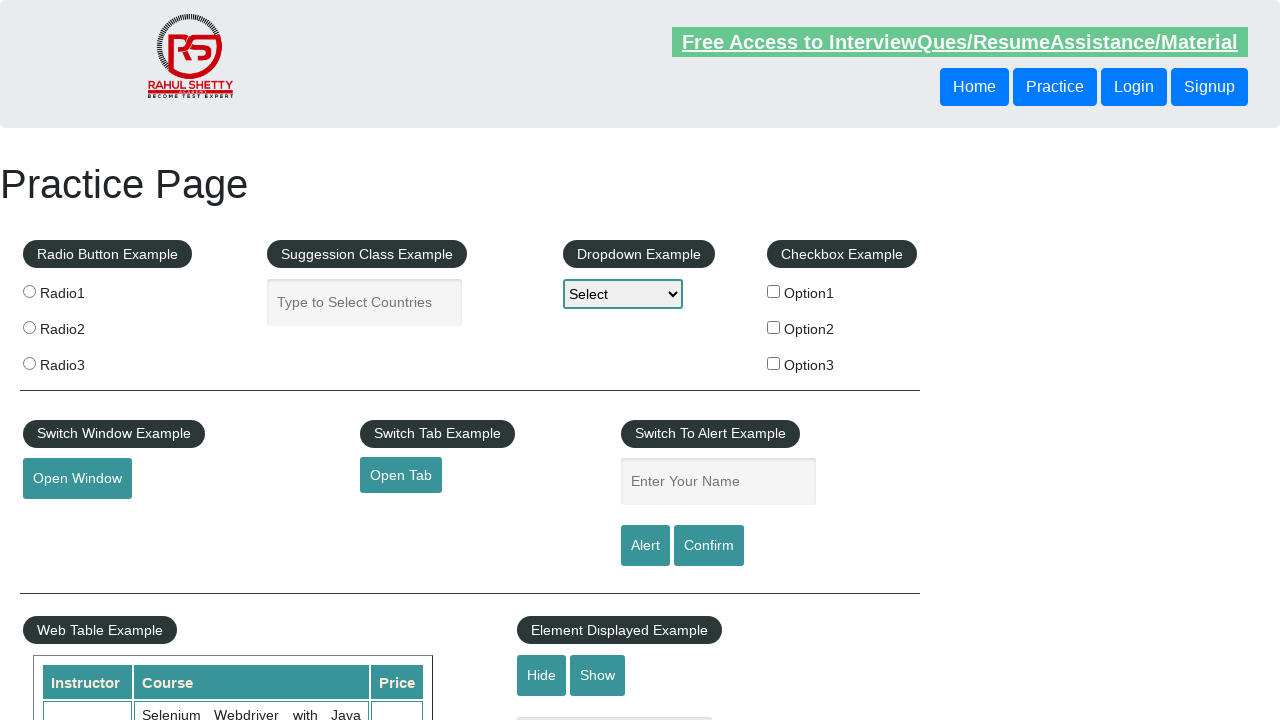

Waited for web table to load - verified table cells are present
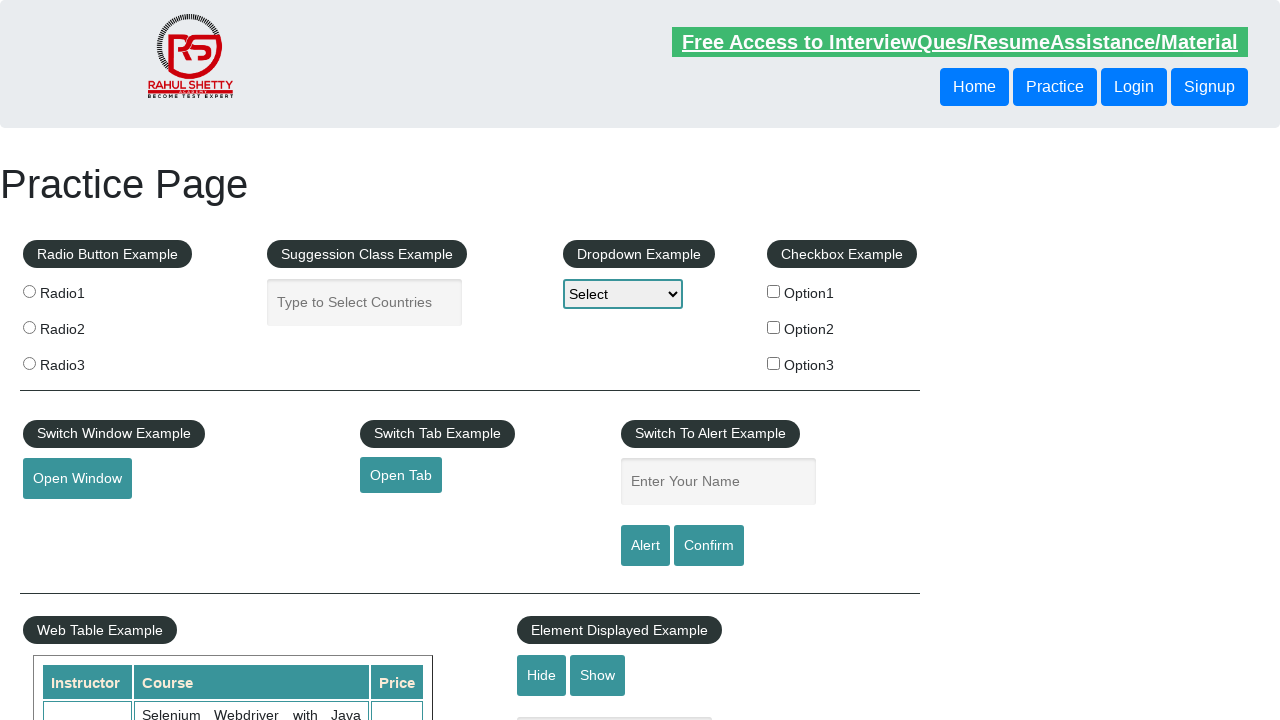

Retrieved all table cells from second column
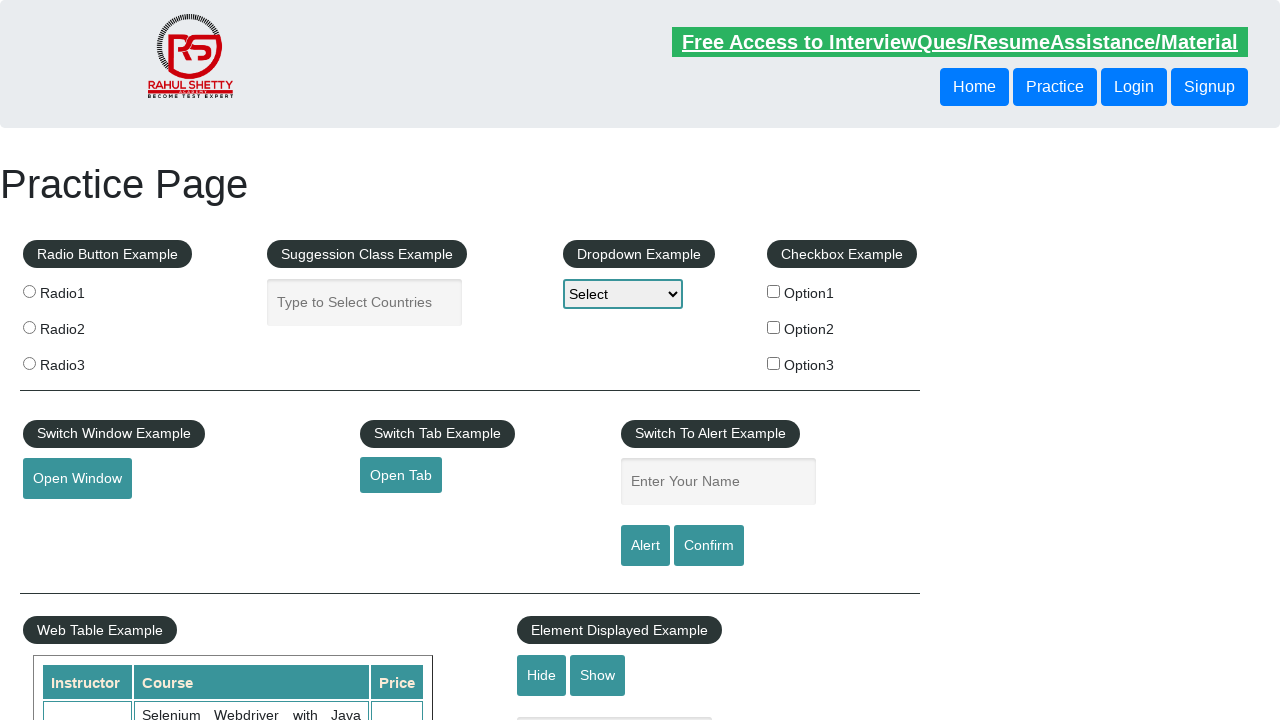

Retrieved text content from table cell at index 0: 'Selenium Webdriver with Java Basics + Advanced + Interview Guide'
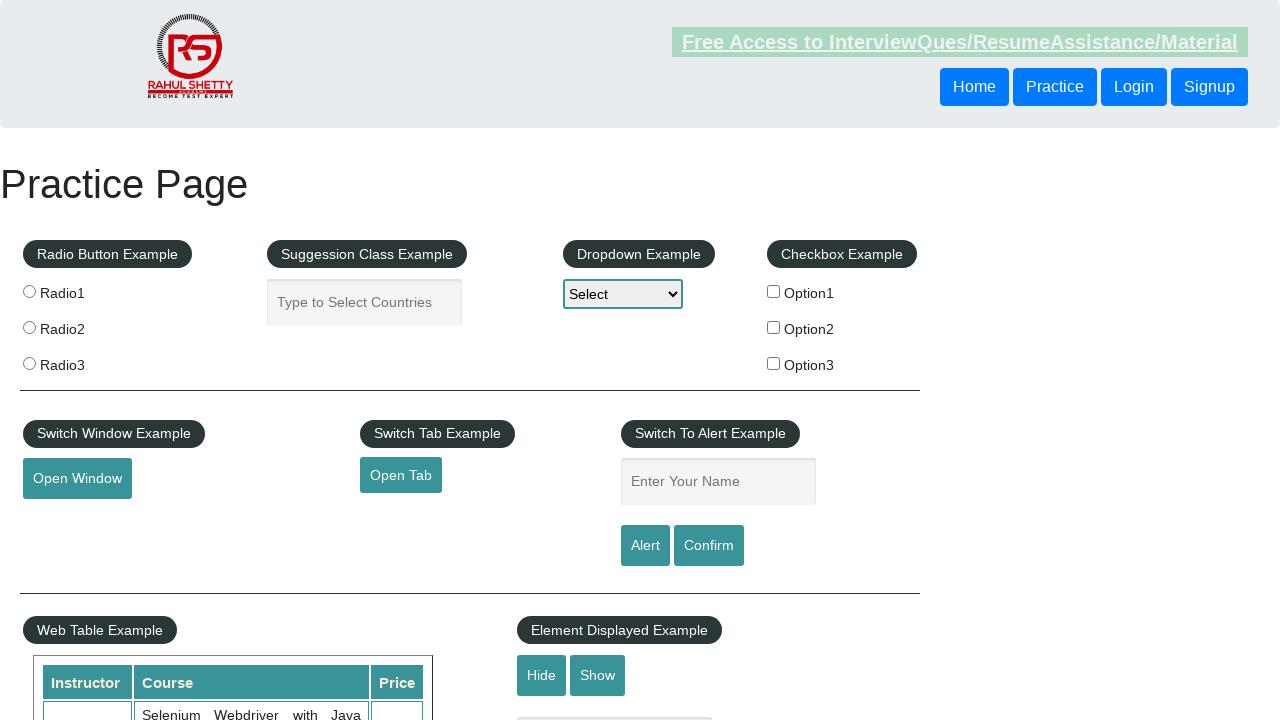

Retrieved text content from table cell at index 1: 'Learn SQL in Practical + Database Testing from Scratch'
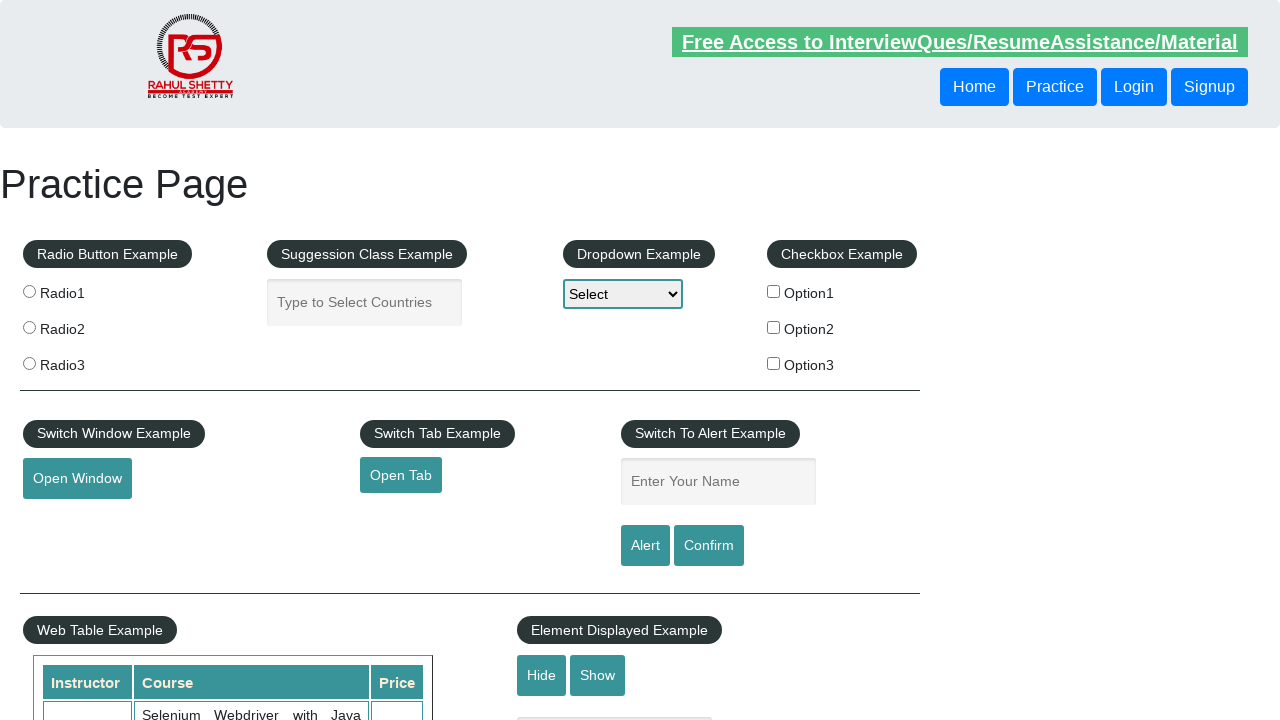

Retrieved text content from table cell at index 2: 'Appium (Selenium) - Mobile Automation Testing from Scratch'
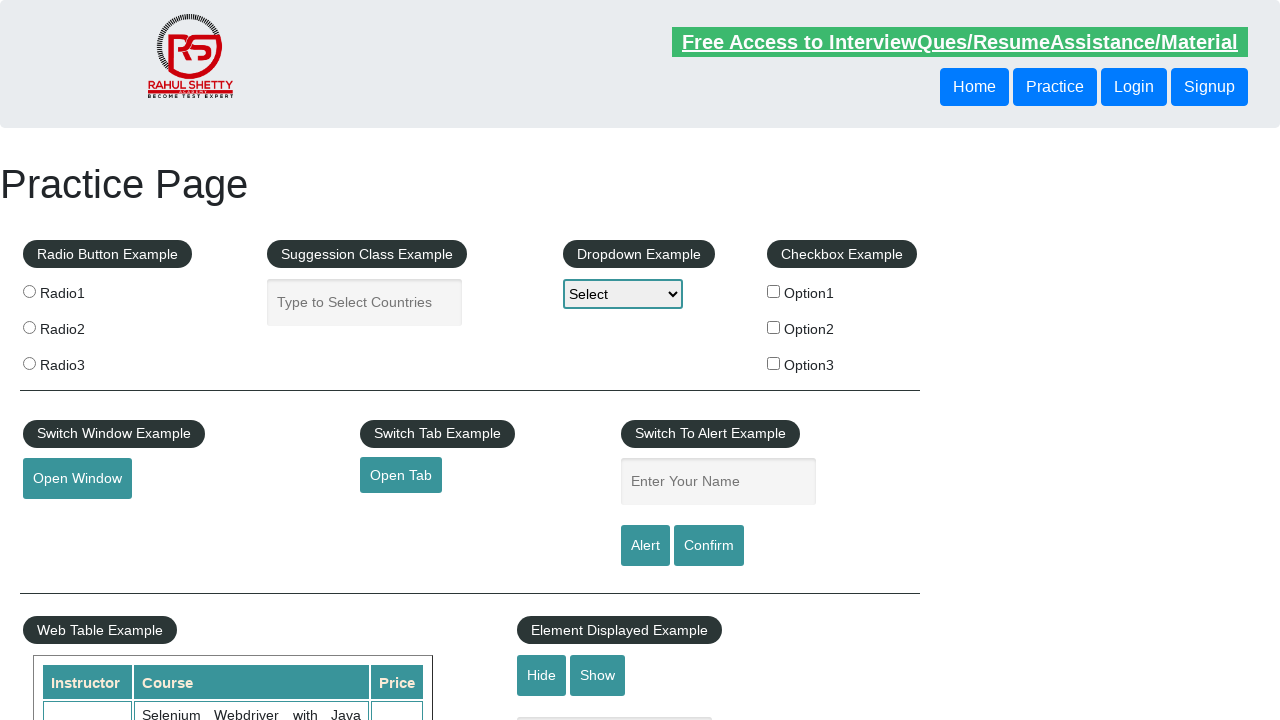

Retrieved text content from table cell at index 3: 'WebSecurity Testing for Beginners-QA knowledge to next level'
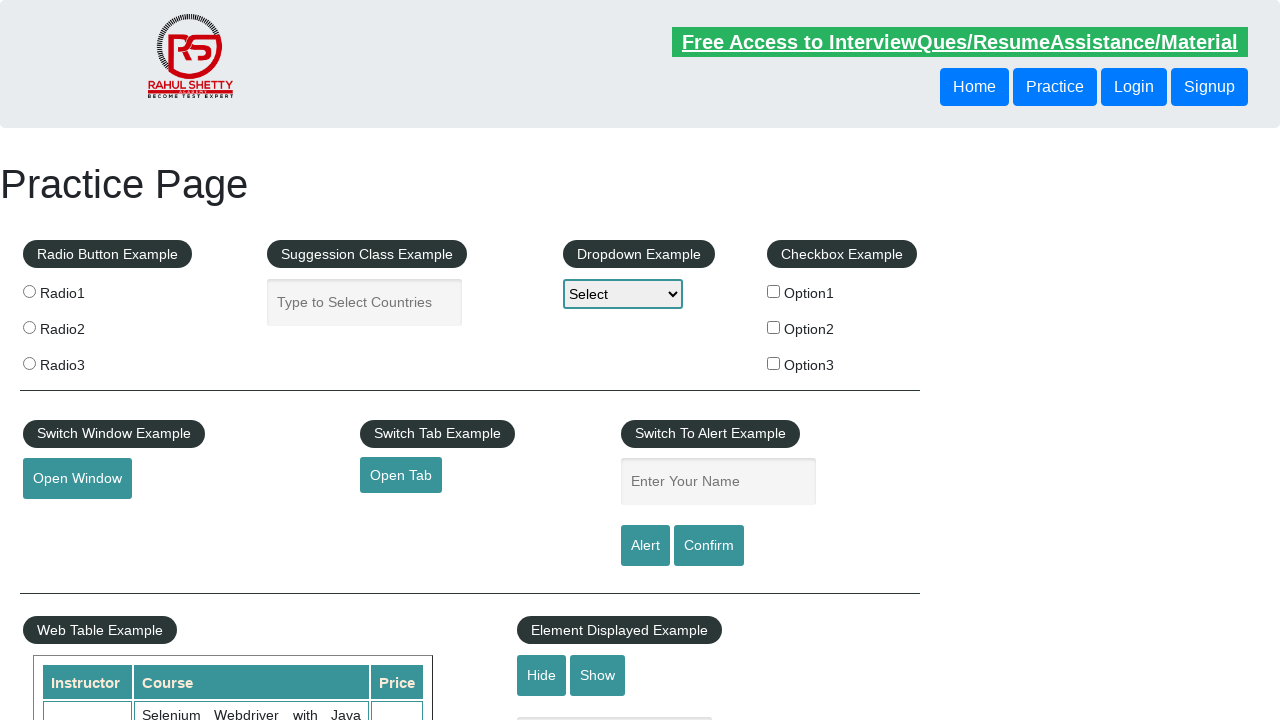

Retrieved text content from table cell at index 4: 'Learn JMETER from Scratch - (Performance + Load) Testing Tool'
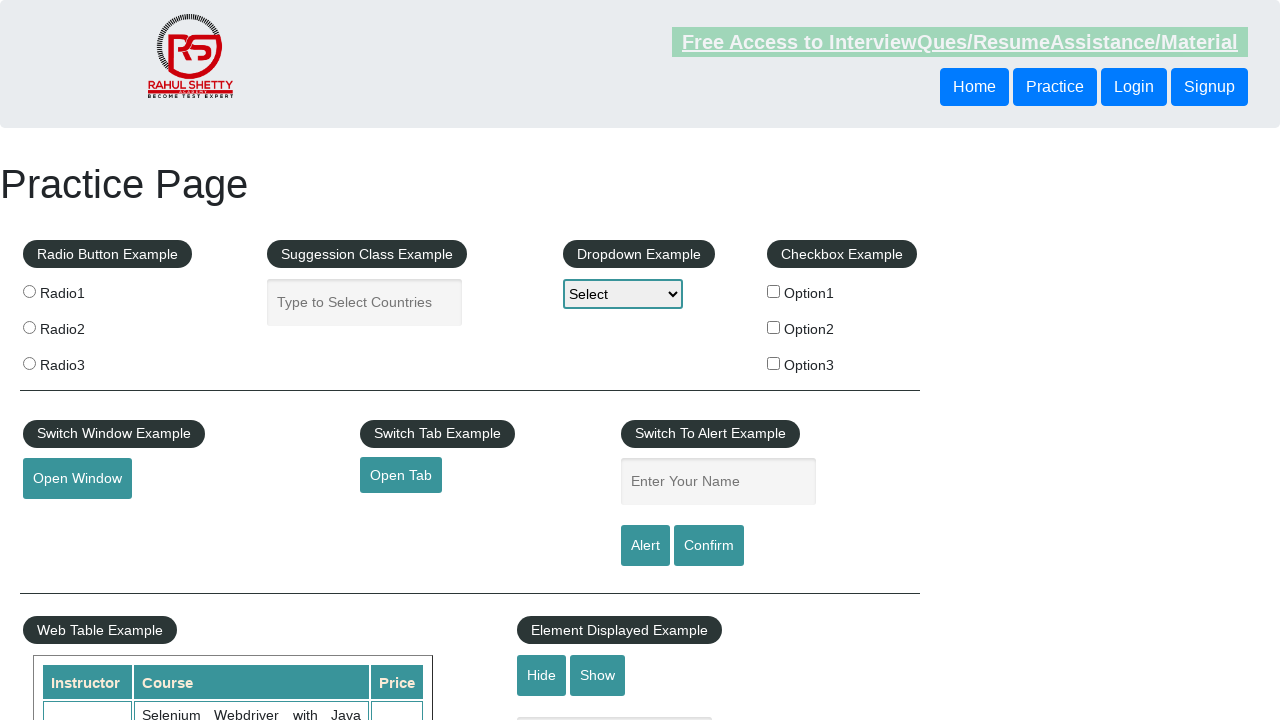

Retrieved text content from table cell at index 5: 'WebServices / REST API Testing with SoapUI'
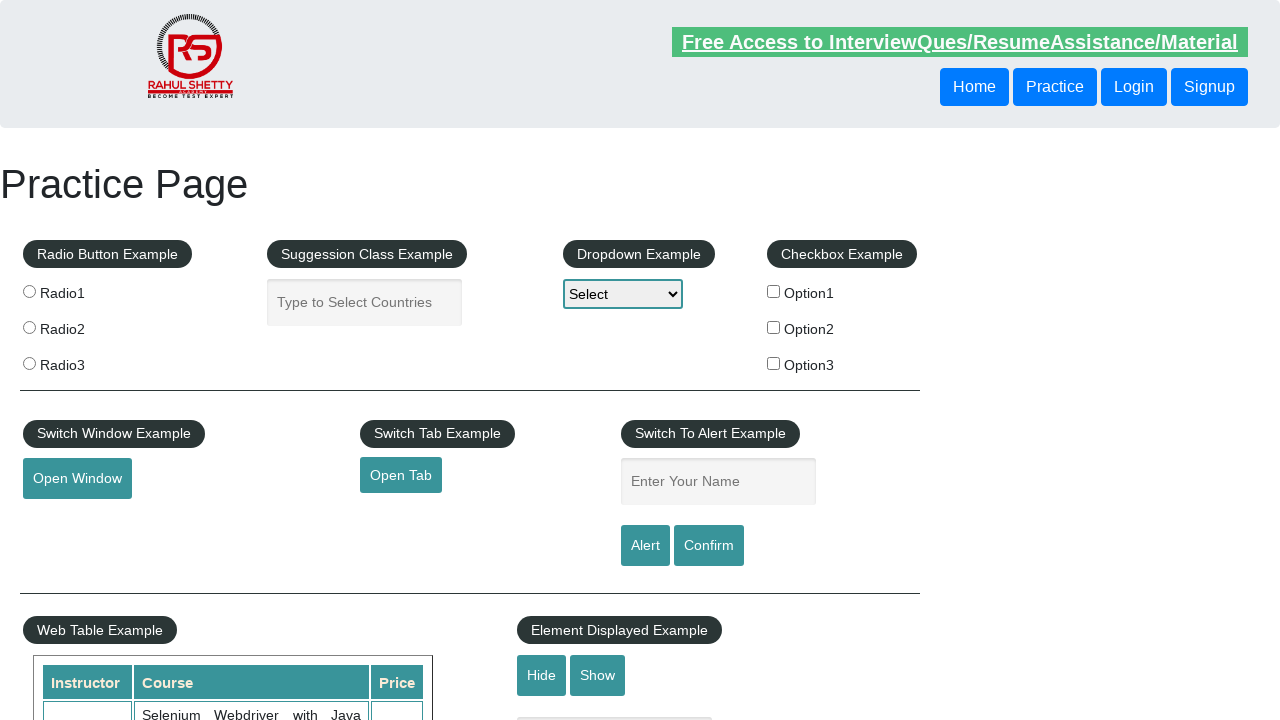

Retrieved text content from table cell at index 6: 'QA Expert Course :Software Testing + Bugzilla + SQL + Agile'
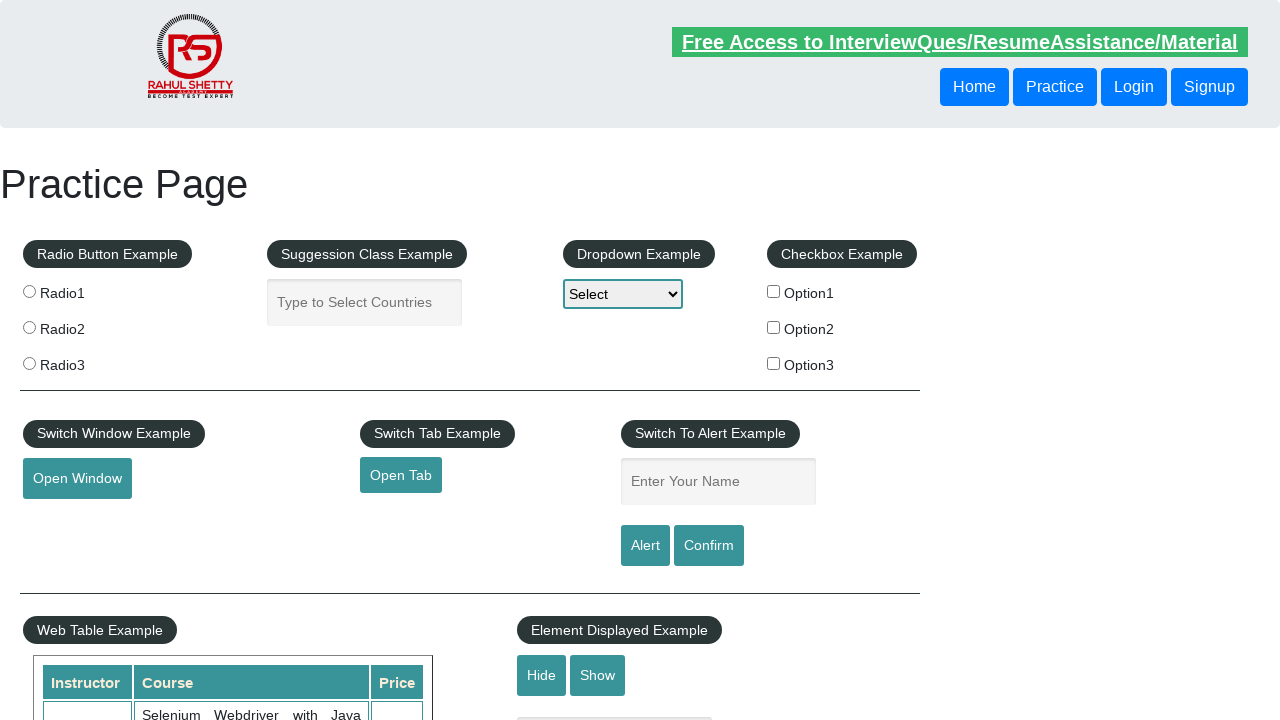

Retrieved text content from table cell at index 7: 'Master Selenium Automation in simple Python Language'
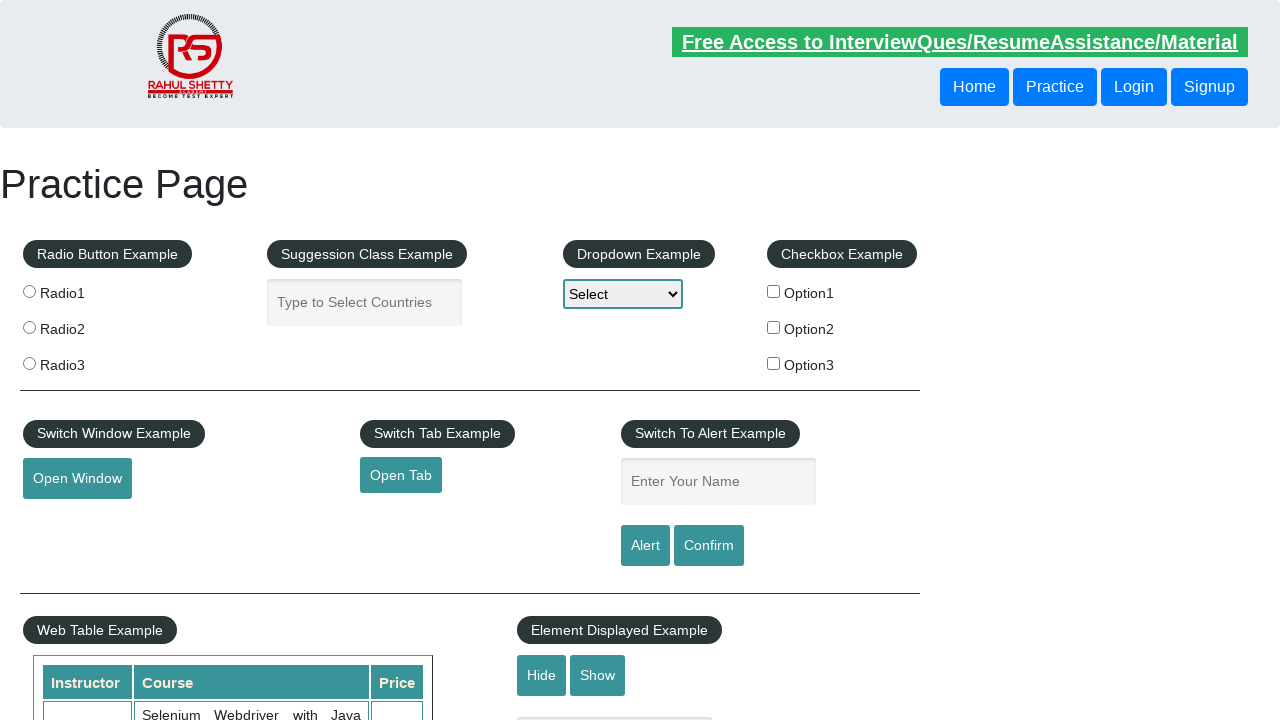

Found 'Python' in cell at index 7 - located corresponding price cell
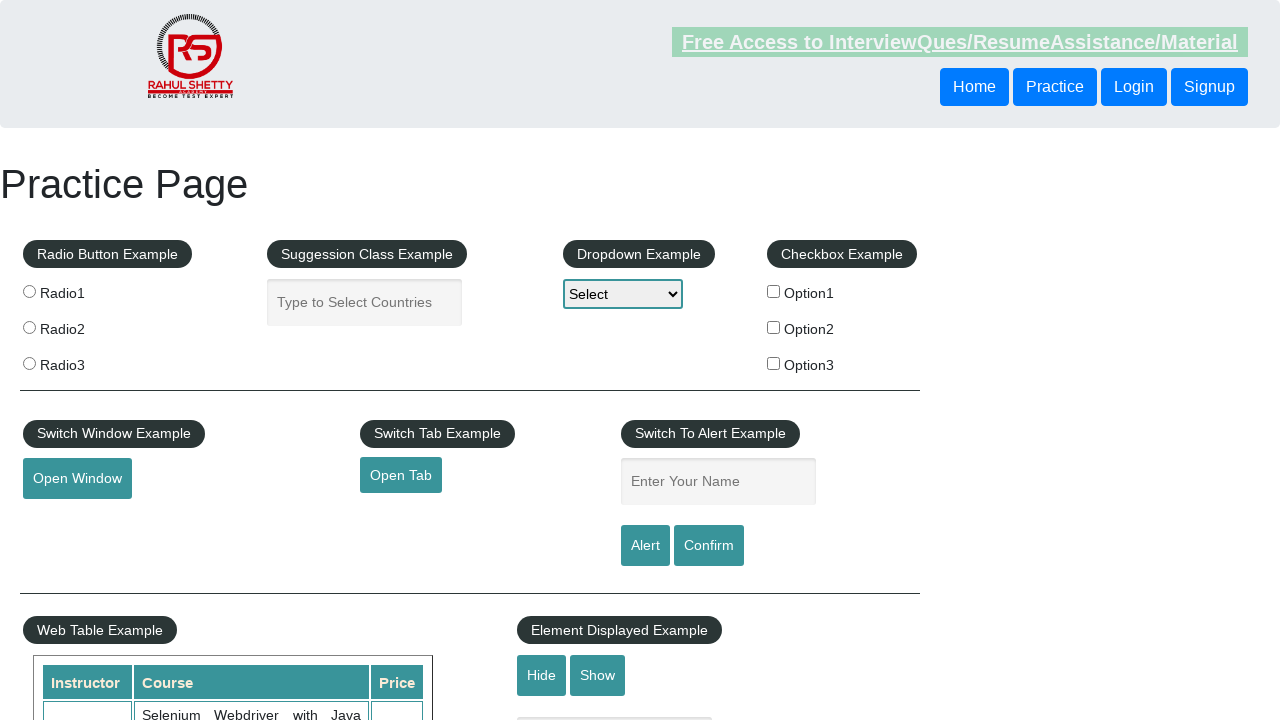

Asserted that Python row price equals '25'
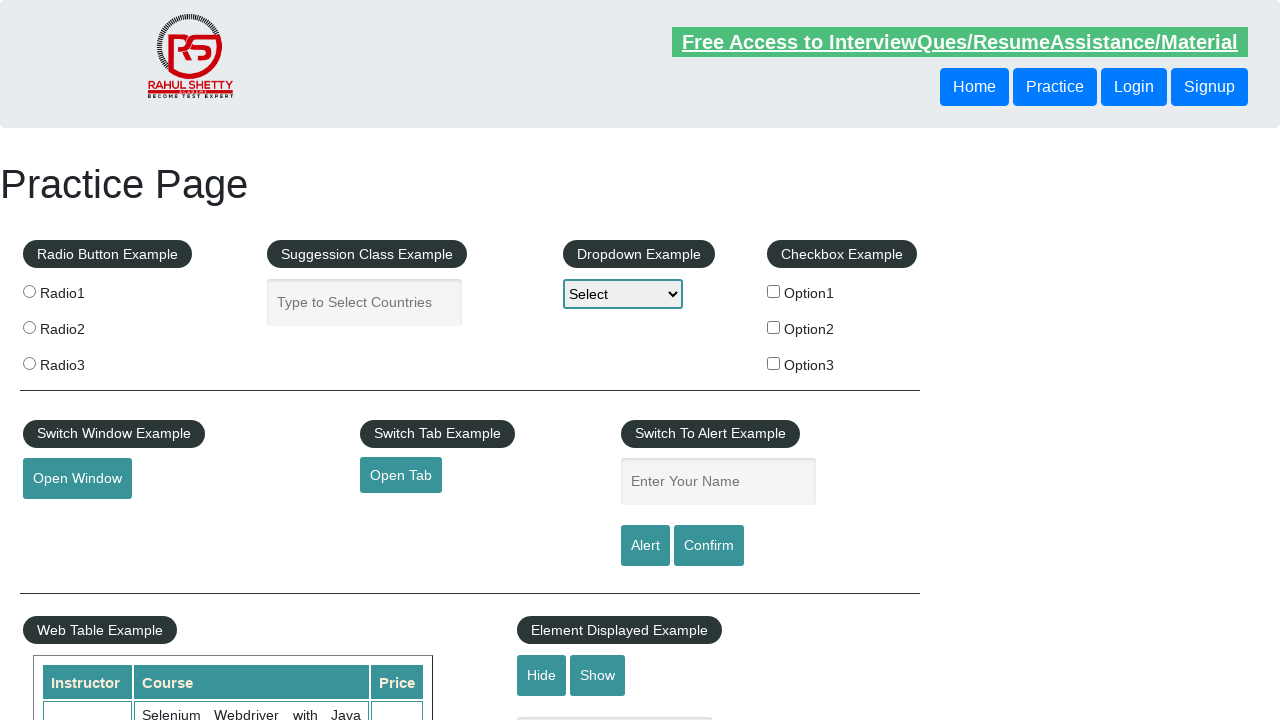

Retrieved text content from table cell at index 8: 'Advanced Selenium Framework Pageobject, TestNG, Maven, Jenkins,C'
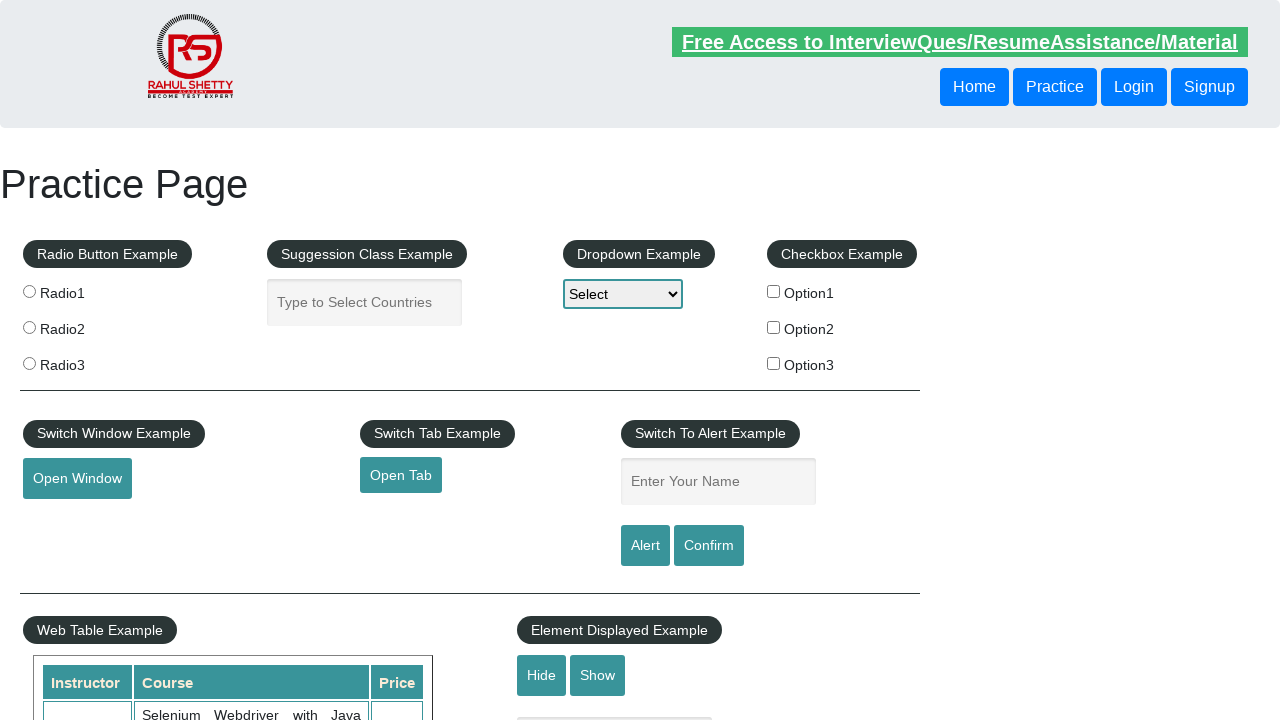

Retrieved text content from table cell at index 9: 'Write effective QA Resume that will turn to interview call'
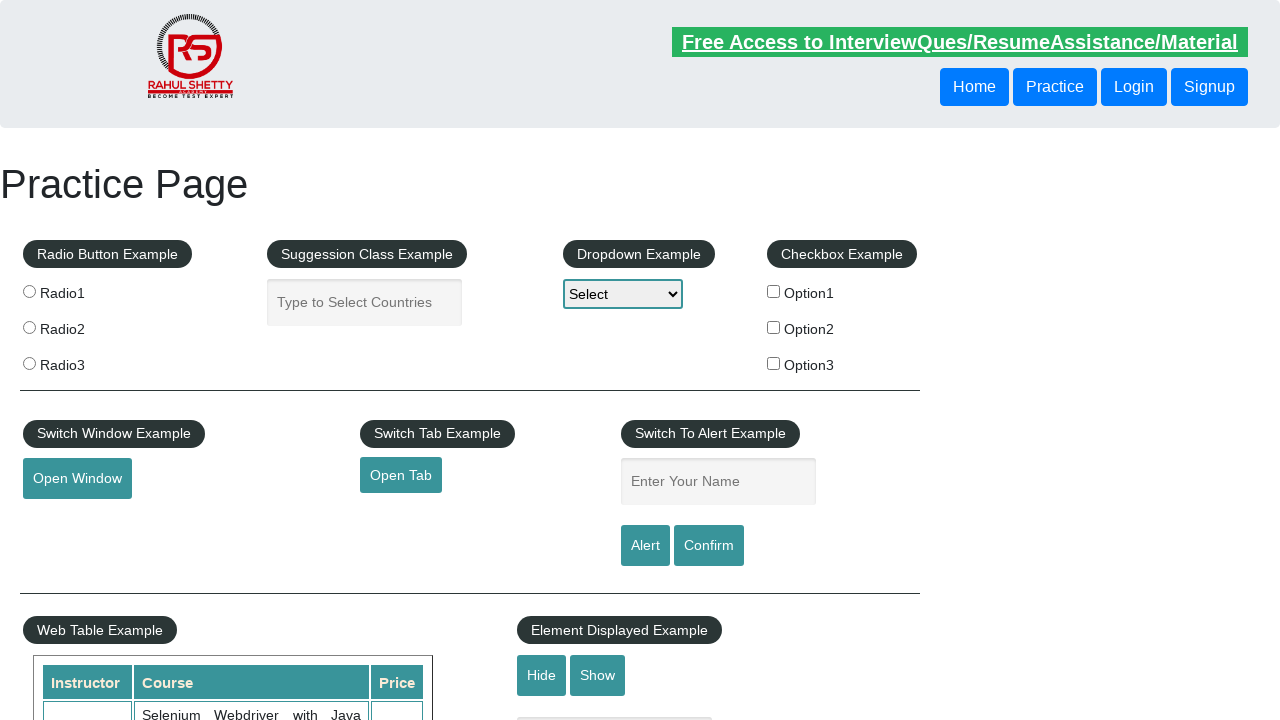

Retrieved text content from table cell at index 10: 'Engineer'
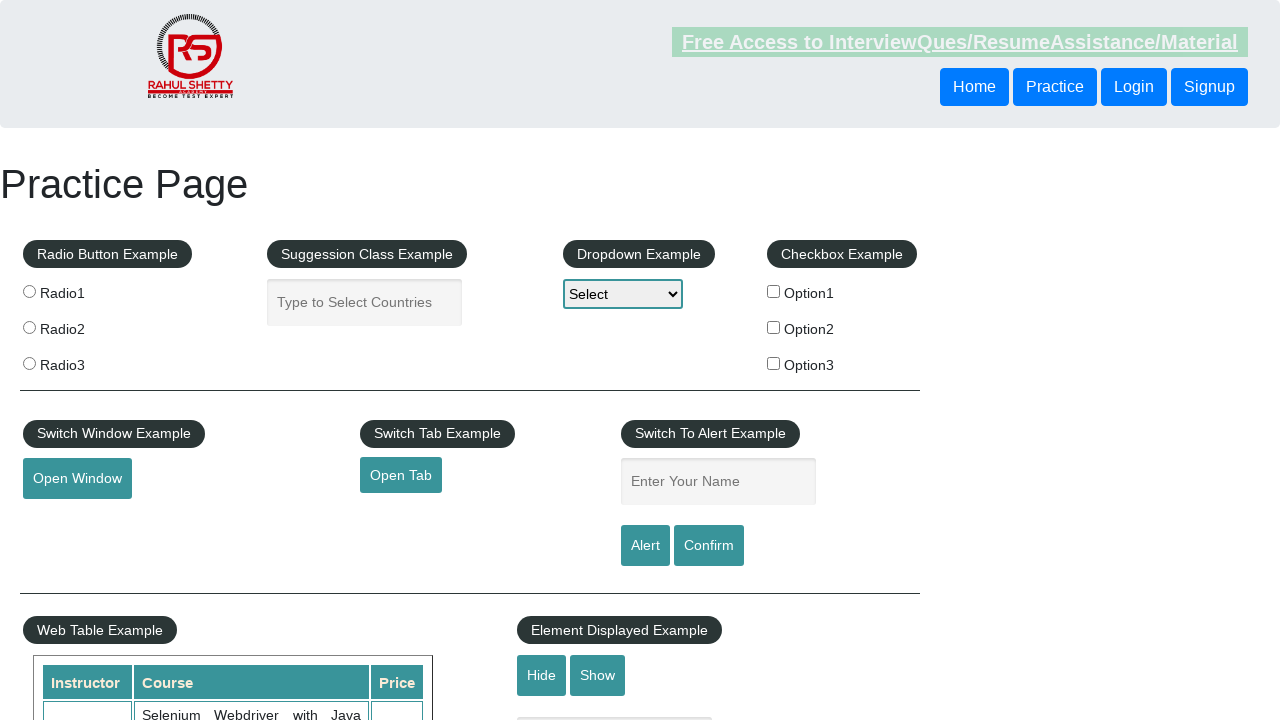

Retrieved text content from table cell at index 11: 'Mechanic'
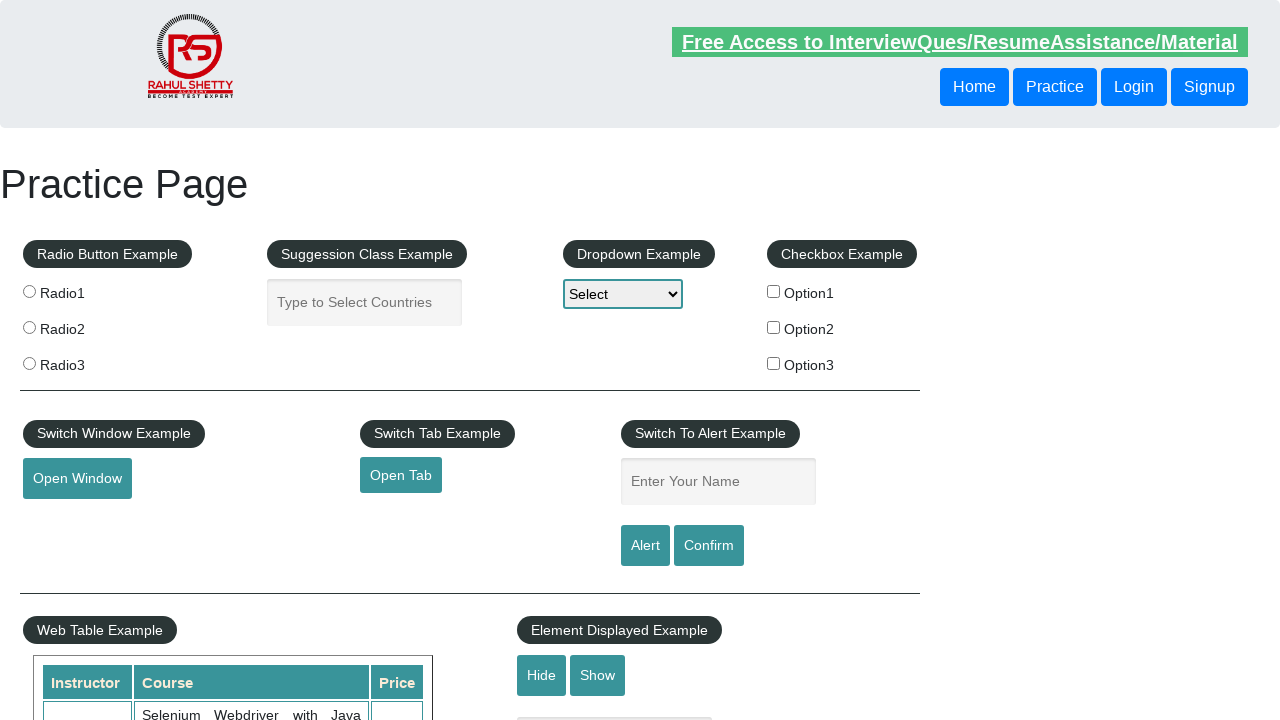

Retrieved text content from table cell at index 12: 'Manager'
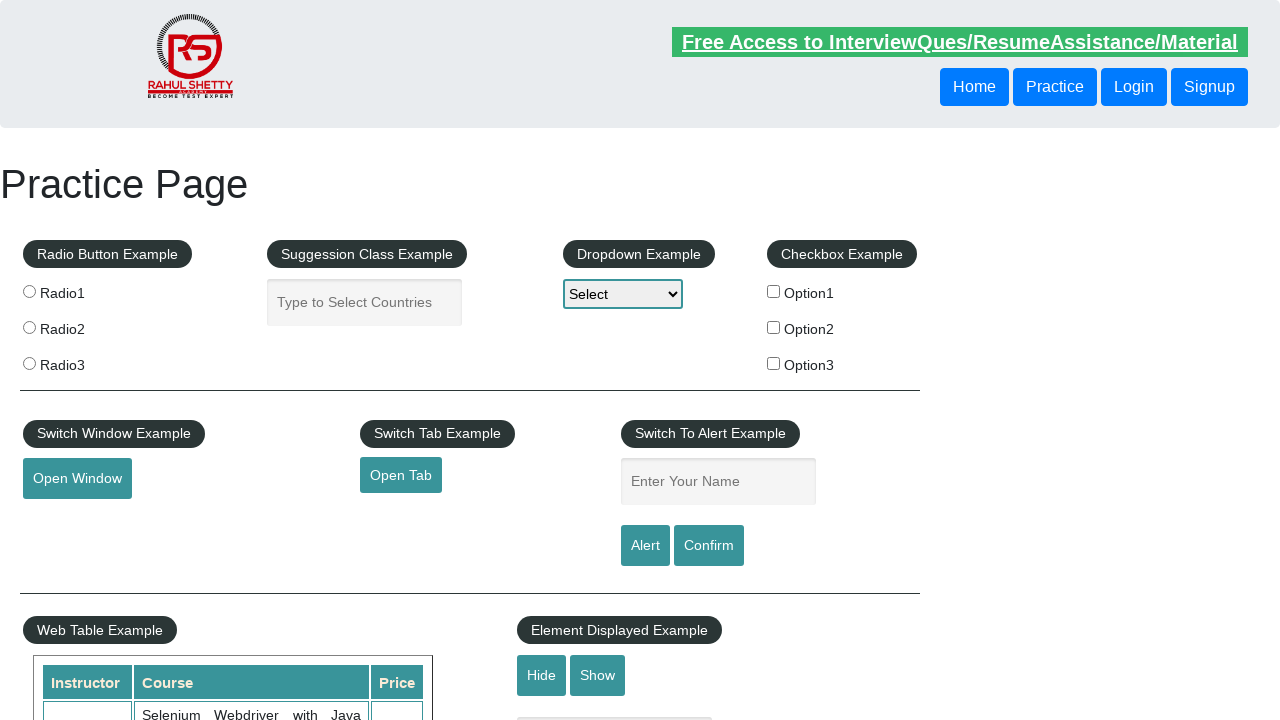

Retrieved text content from table cell at index 13: 'Receptionist'
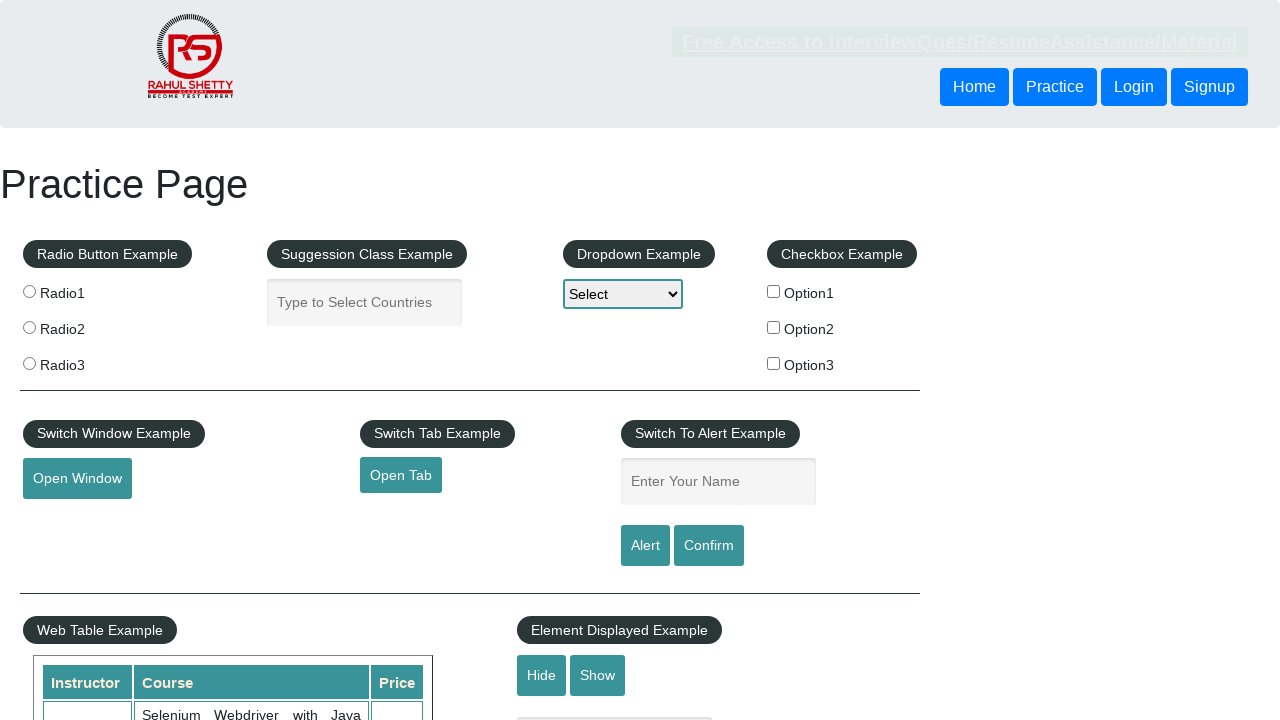

Retrieved text content from table cell at index 14: 'Engineer'
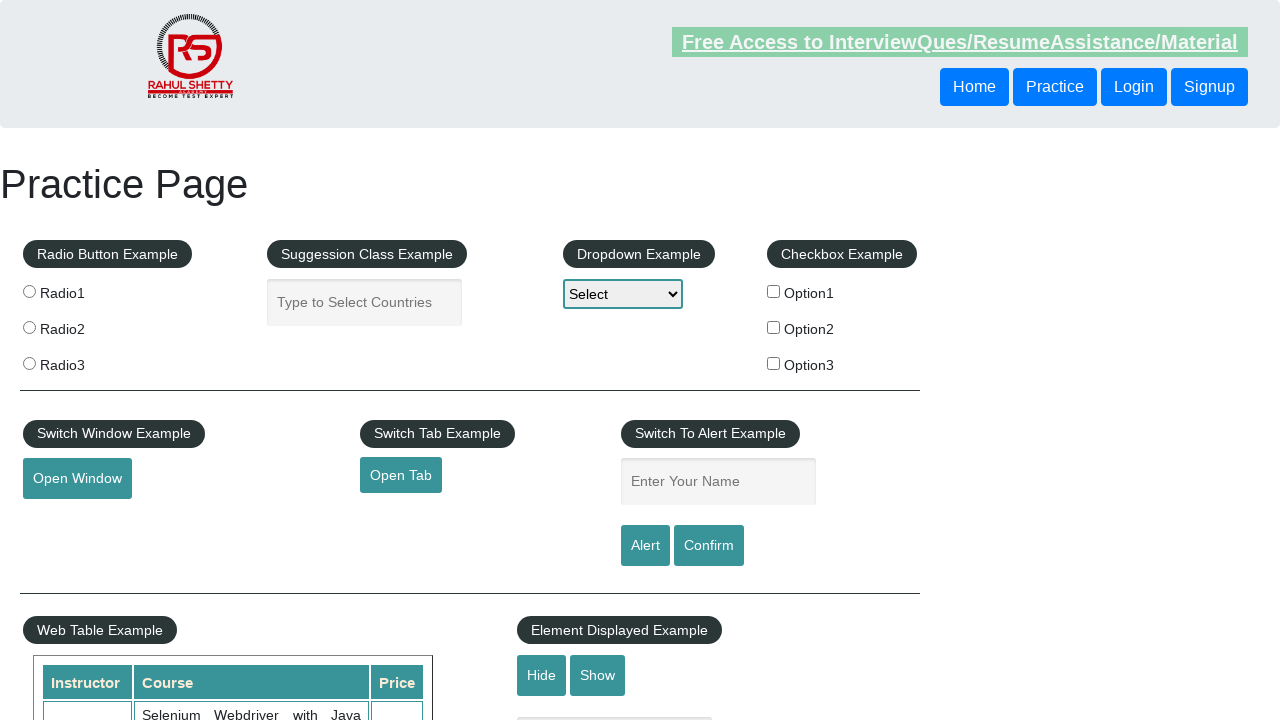

Retrieved text content from table cell at index 15: 'Postman'
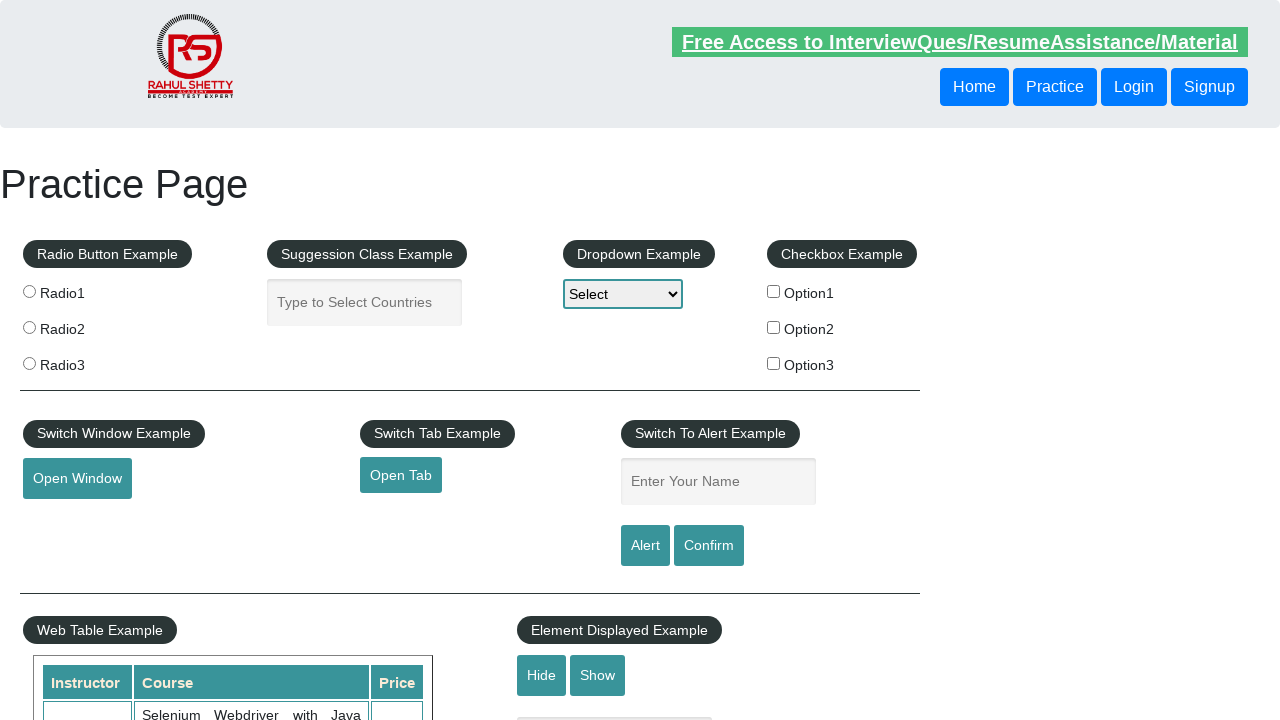

Retrieved text content from table cell at index 16: 'Businessman'
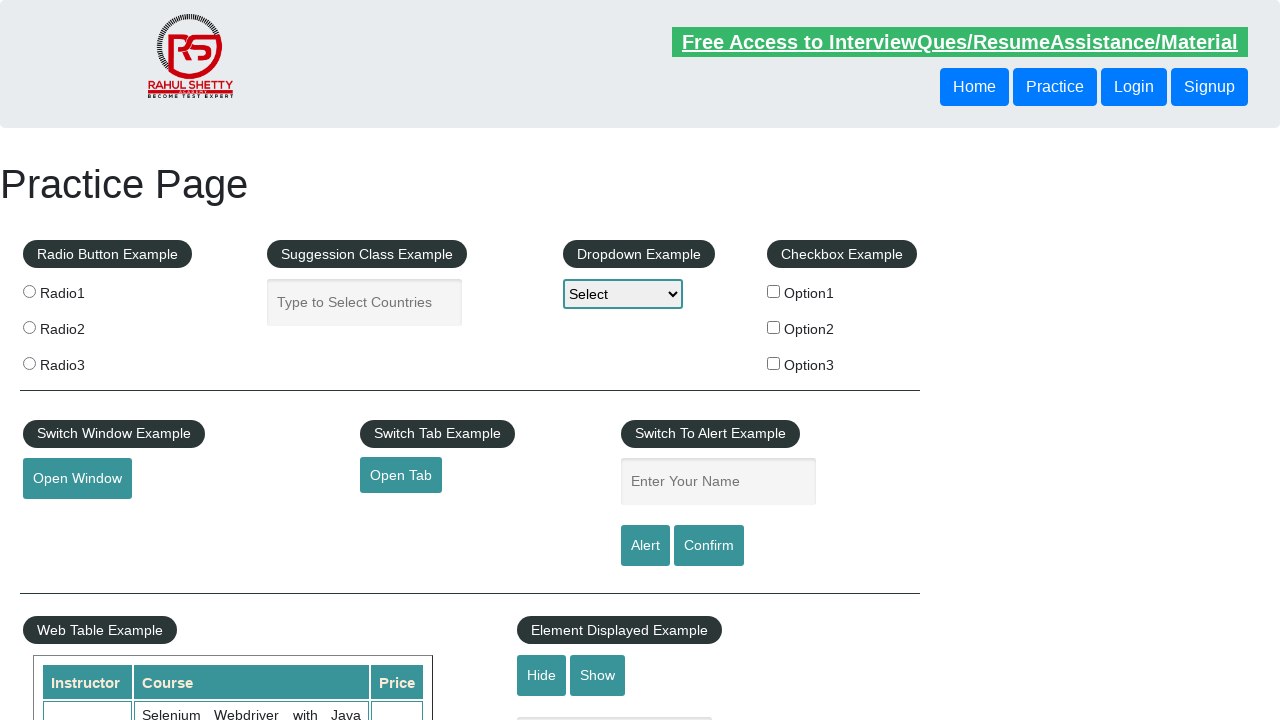

Retrieved text content from table cell at index 17: 'Sportsman'
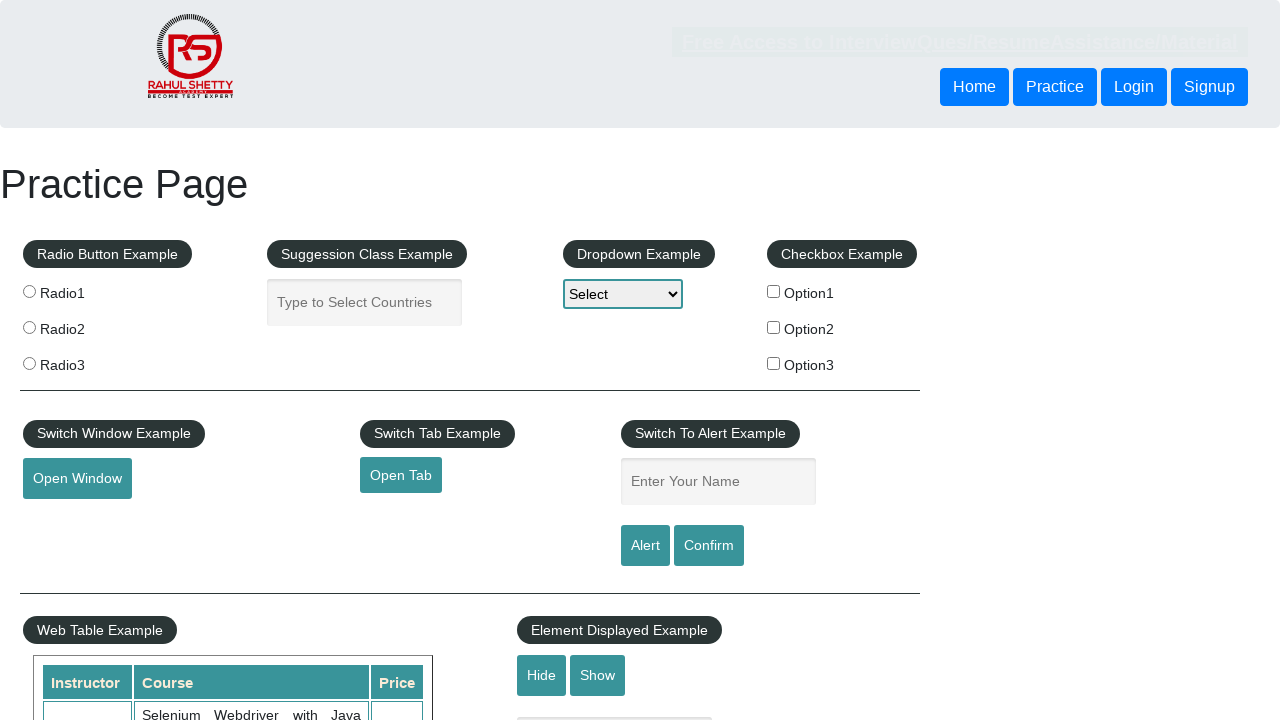

Retrieved text content from table cell at index 18: 'Cricketer'
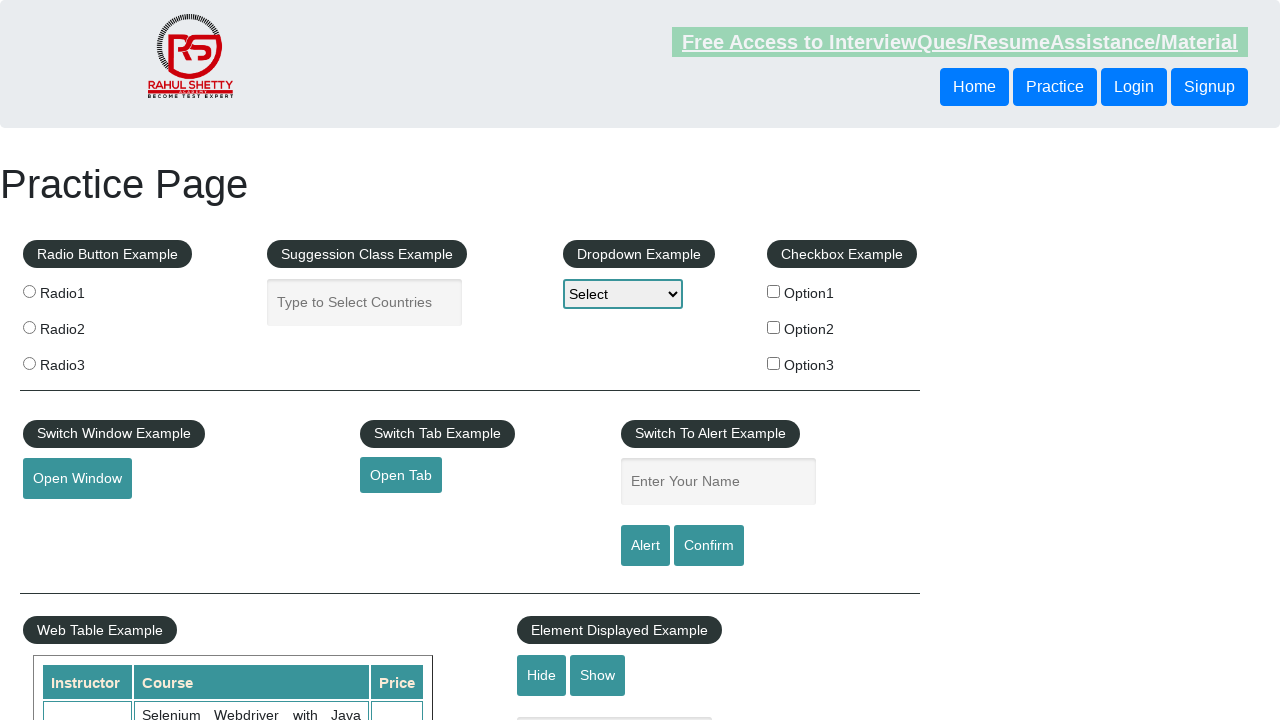

Retrieved text content from table cell at index 19: '
                    
                        
                            Latest News
                        
                        Broken Link
                        Dummy Content for Testing.
                        Dummy Content for Testing.
                        Dummy Content for Testing.
                    
                '
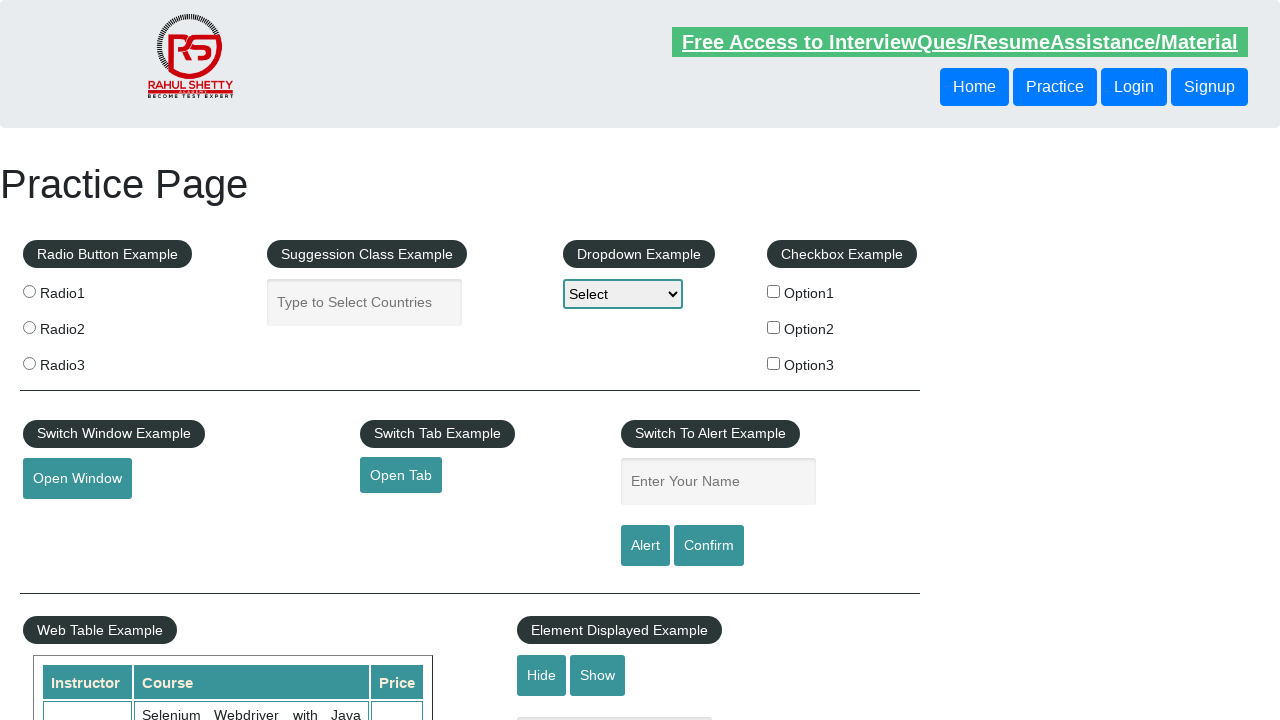

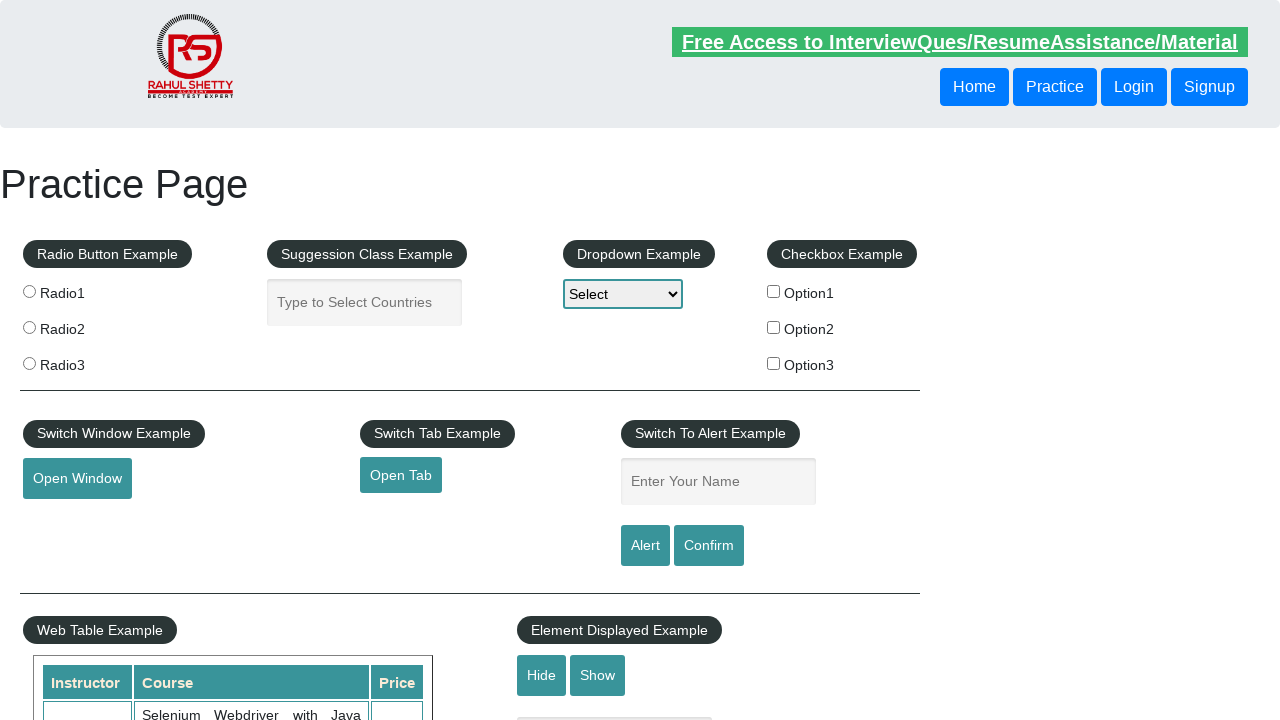